Tests clicking the Open Source navigation menu item

Starting URL: https://github.com/mobile

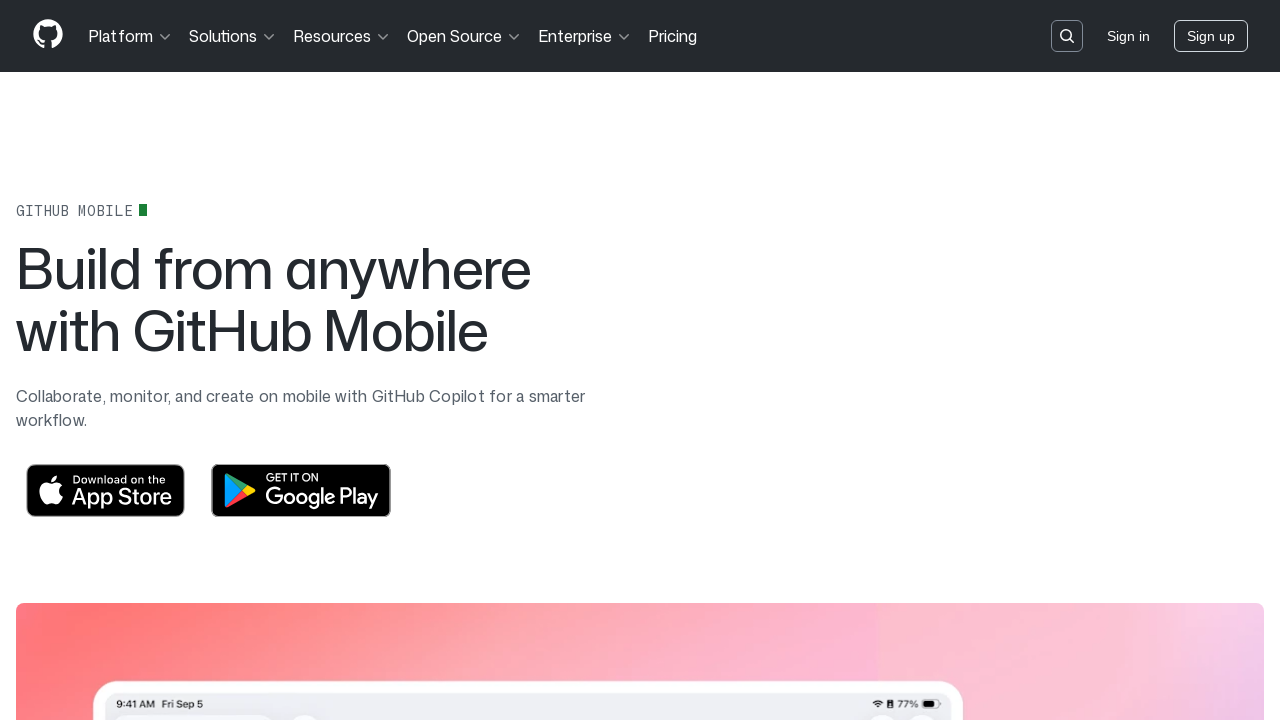

Clicked Open Source navigation menu item at (464, 36) on text=Open Source
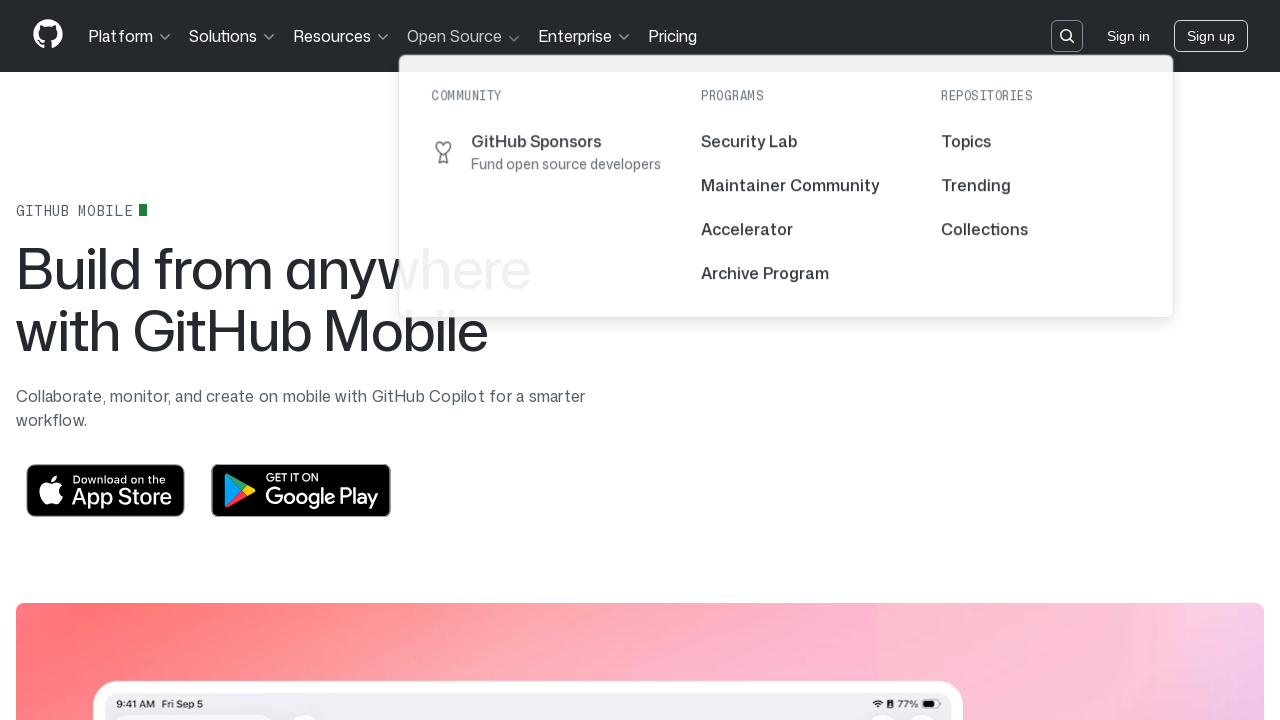

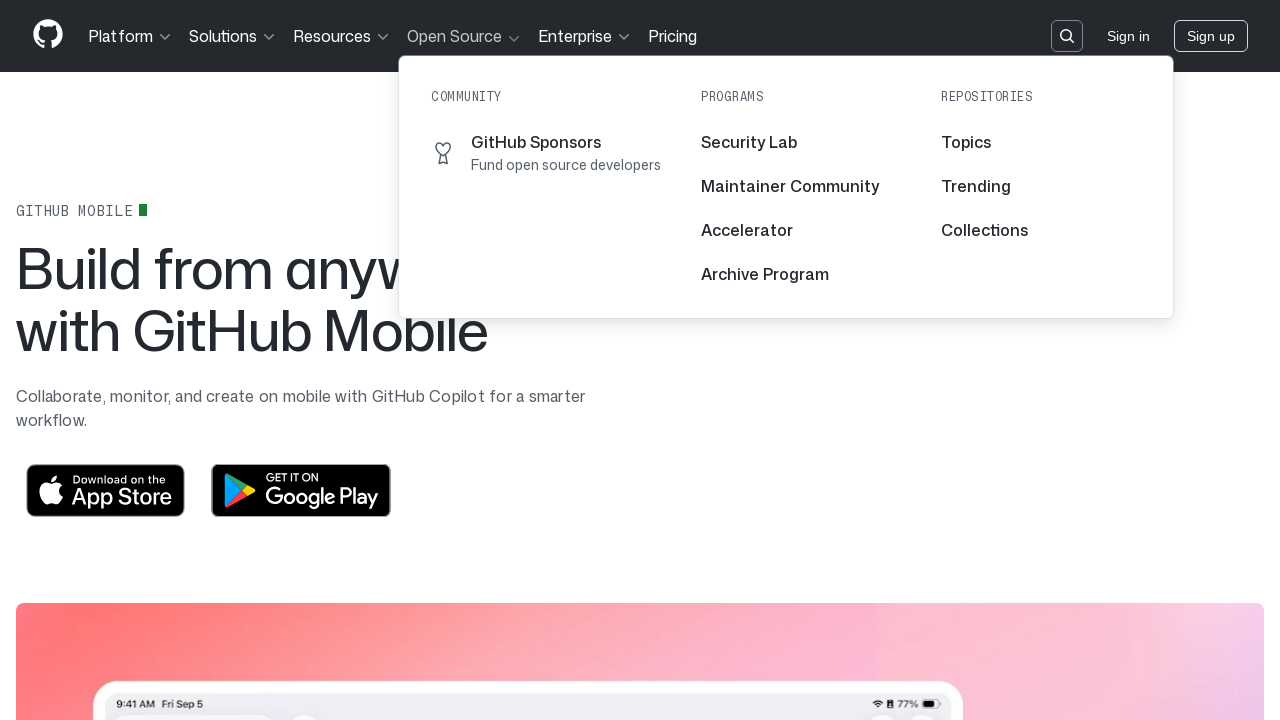